Demonstrates drag-and-drop-by-offset mouse action by dragging element A to a specific offset position

Starting URL: https://crossbrowsertesting.github.io/drag-and-drop

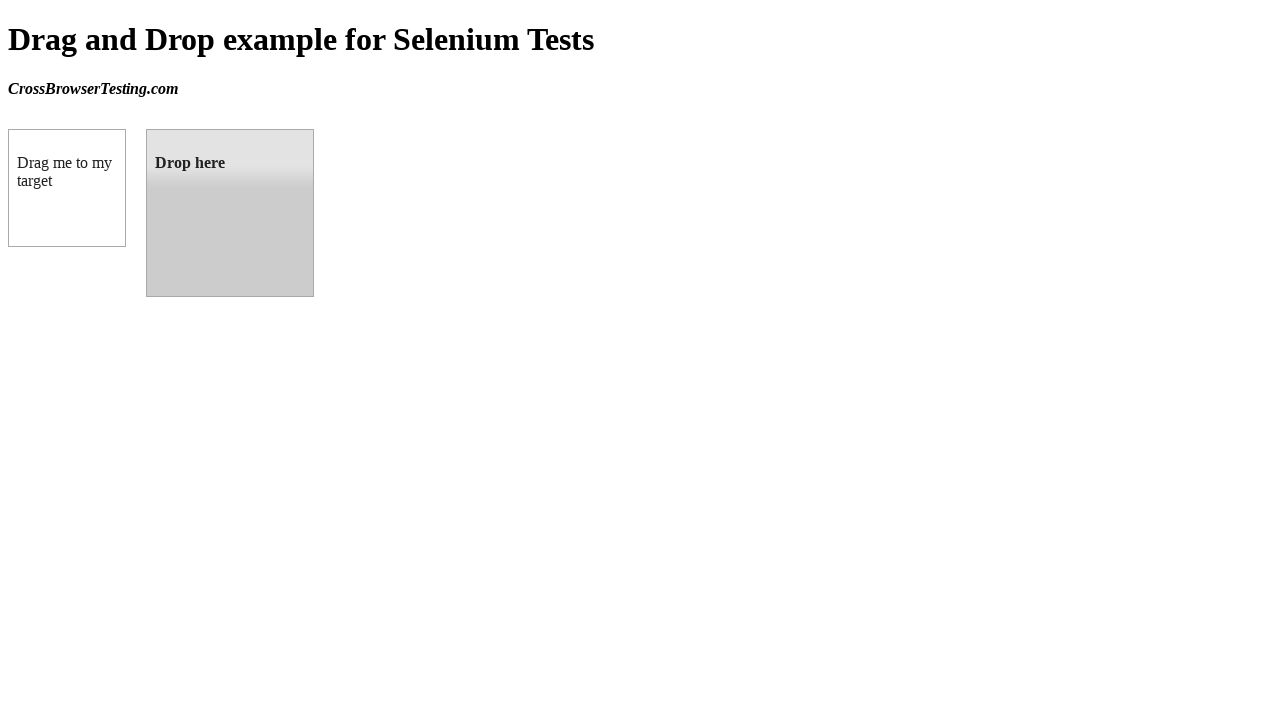

Located source element (draggable box A)
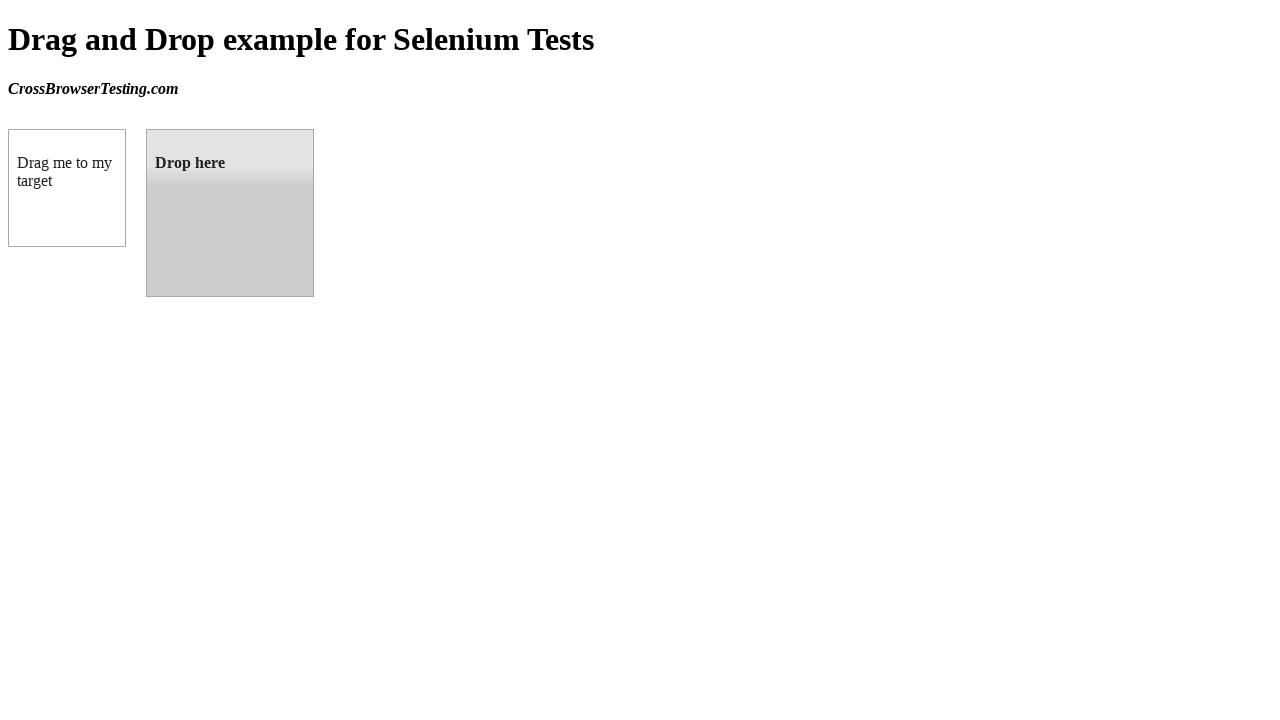

Located target element (droppable box B)
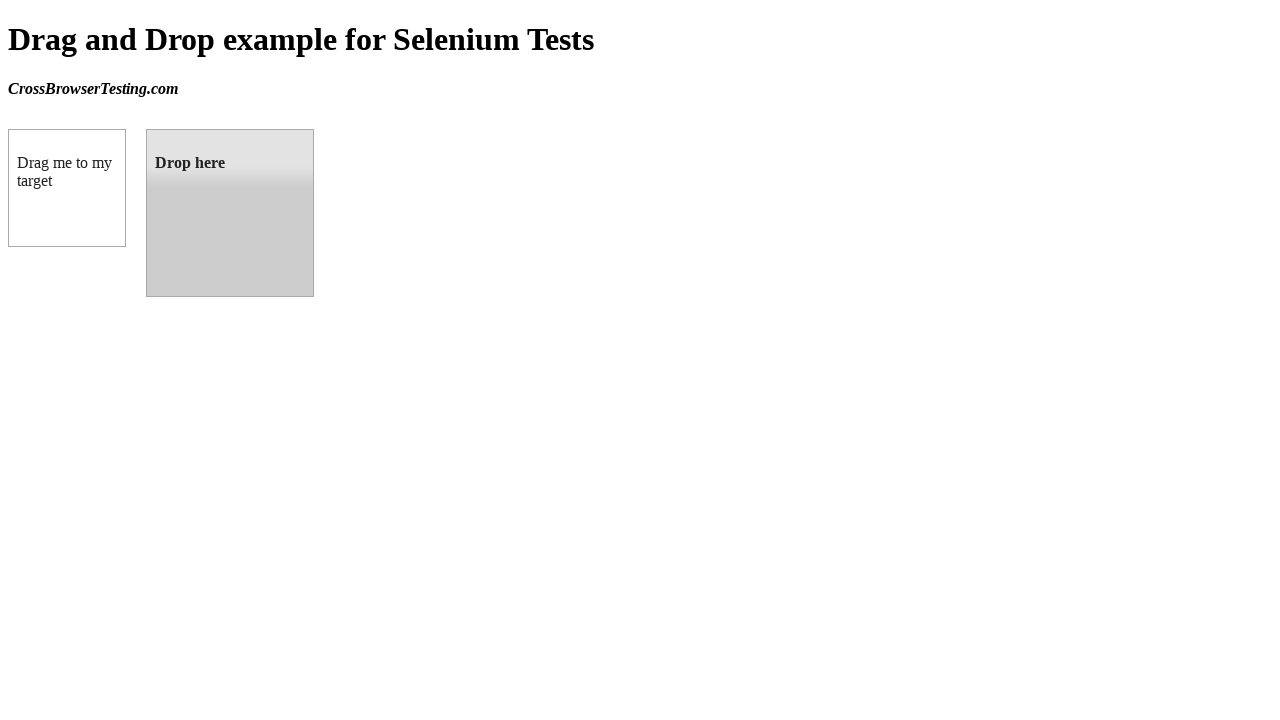

Retrieved bounding box coordinates of target element
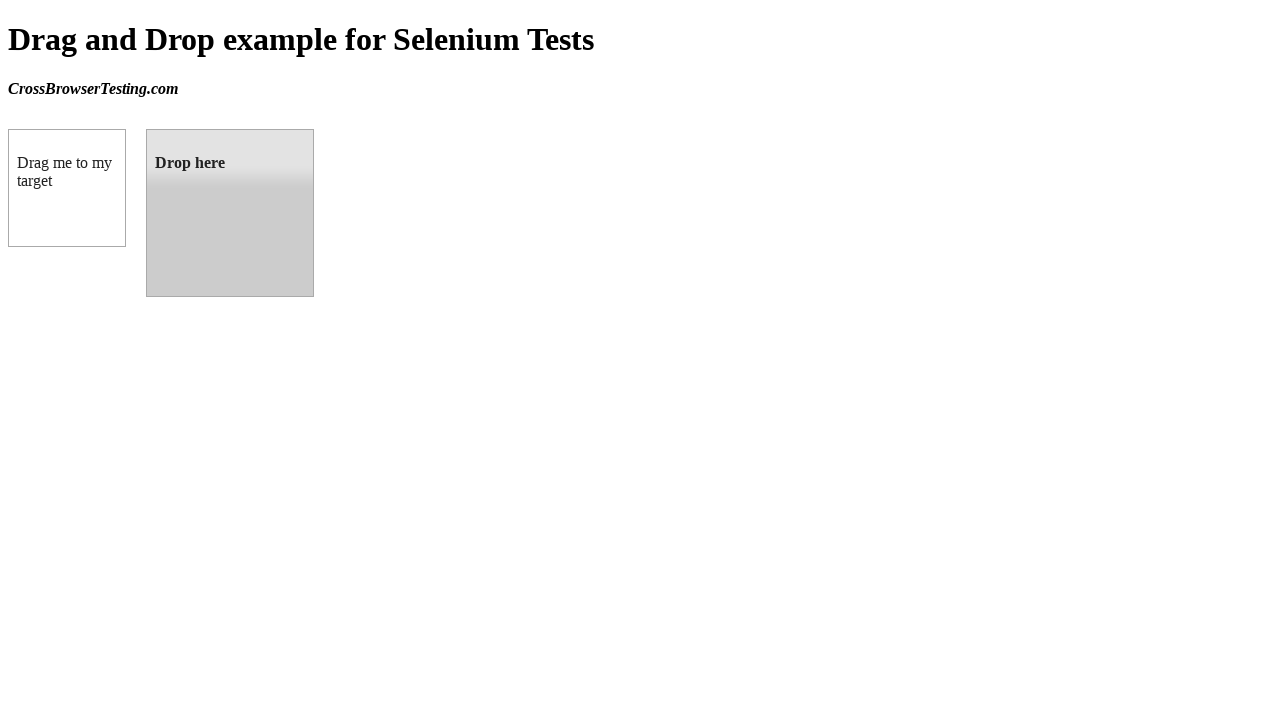

Dragged element A to element B position via drag_to action at (230, 213)
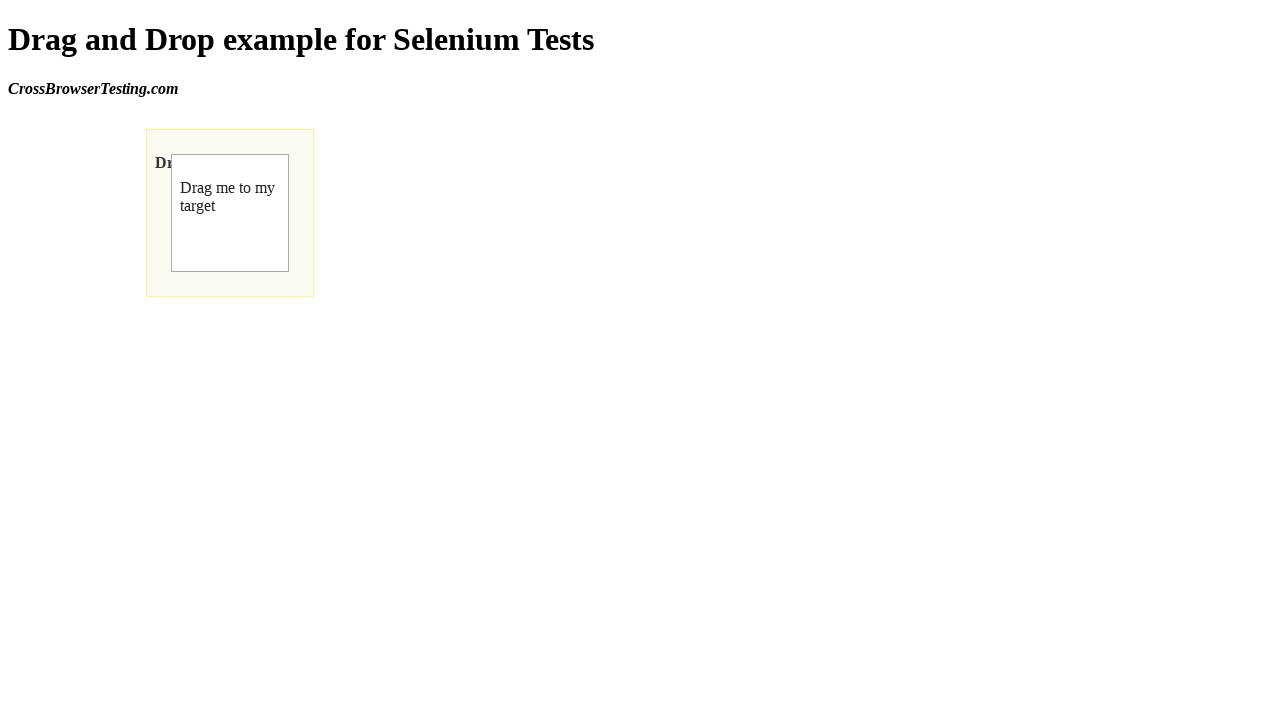

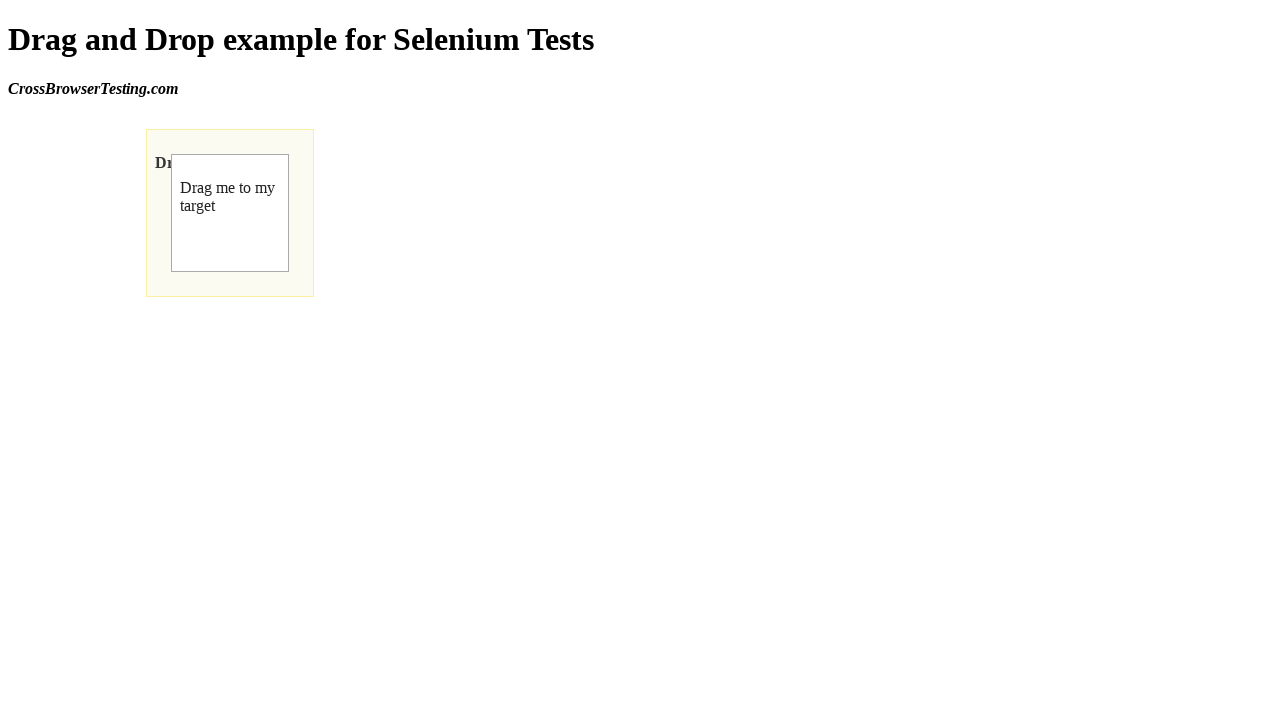